Tests the Automation Exercise website by verifying the presence of links on the homepage, navigating to the Products page, and checking that a special offer element is displayed.

Starting URL: https://www.automationexercise.com/

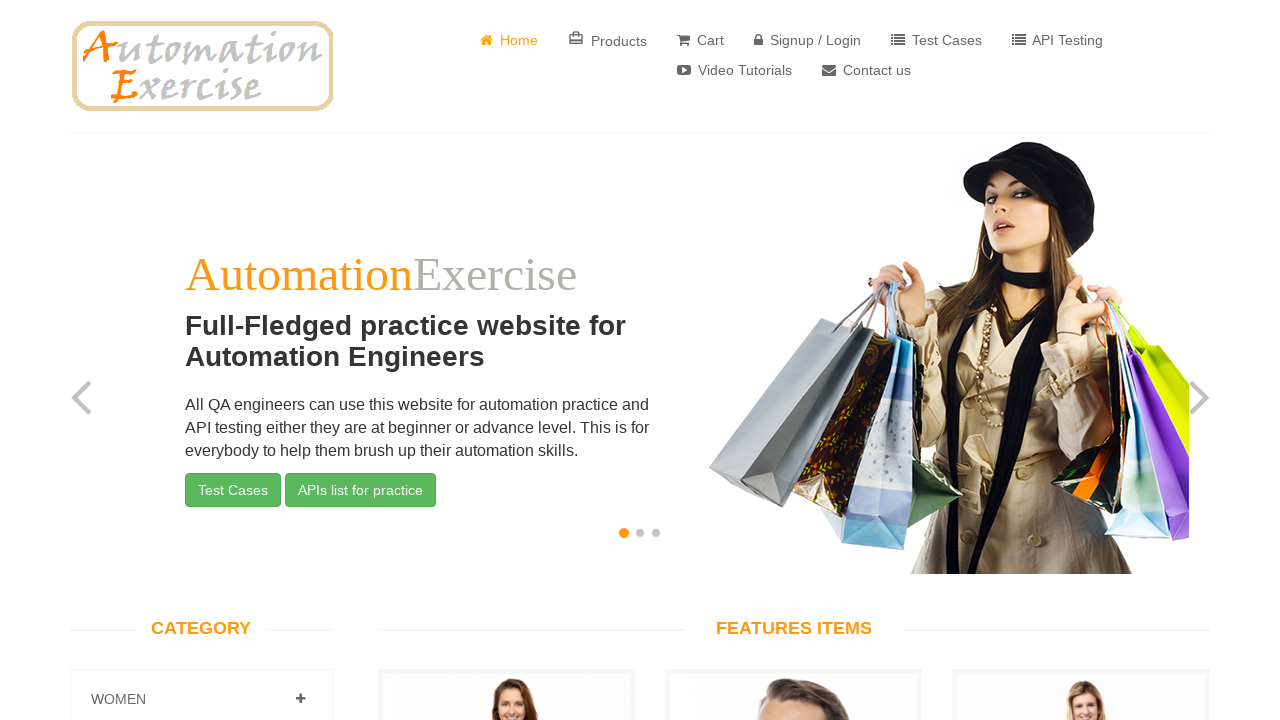

Waited for page to load and link elements to be present
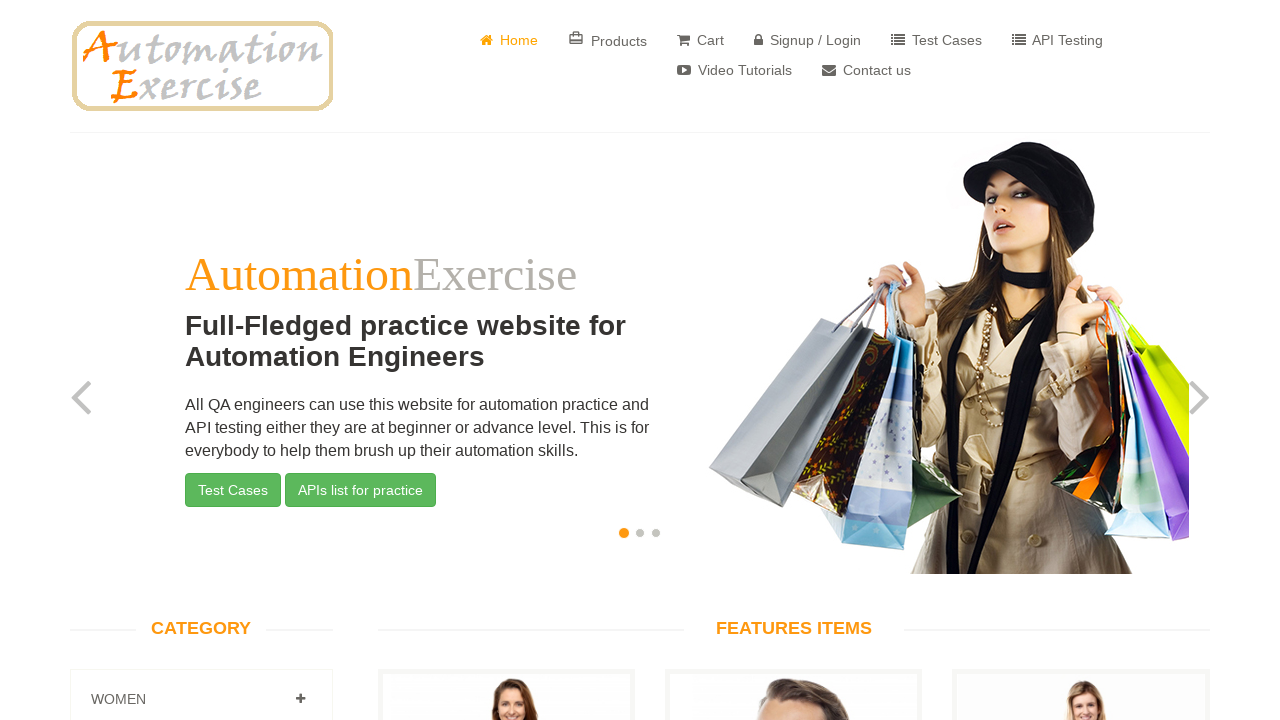

Retrieved all link elements from the homepage
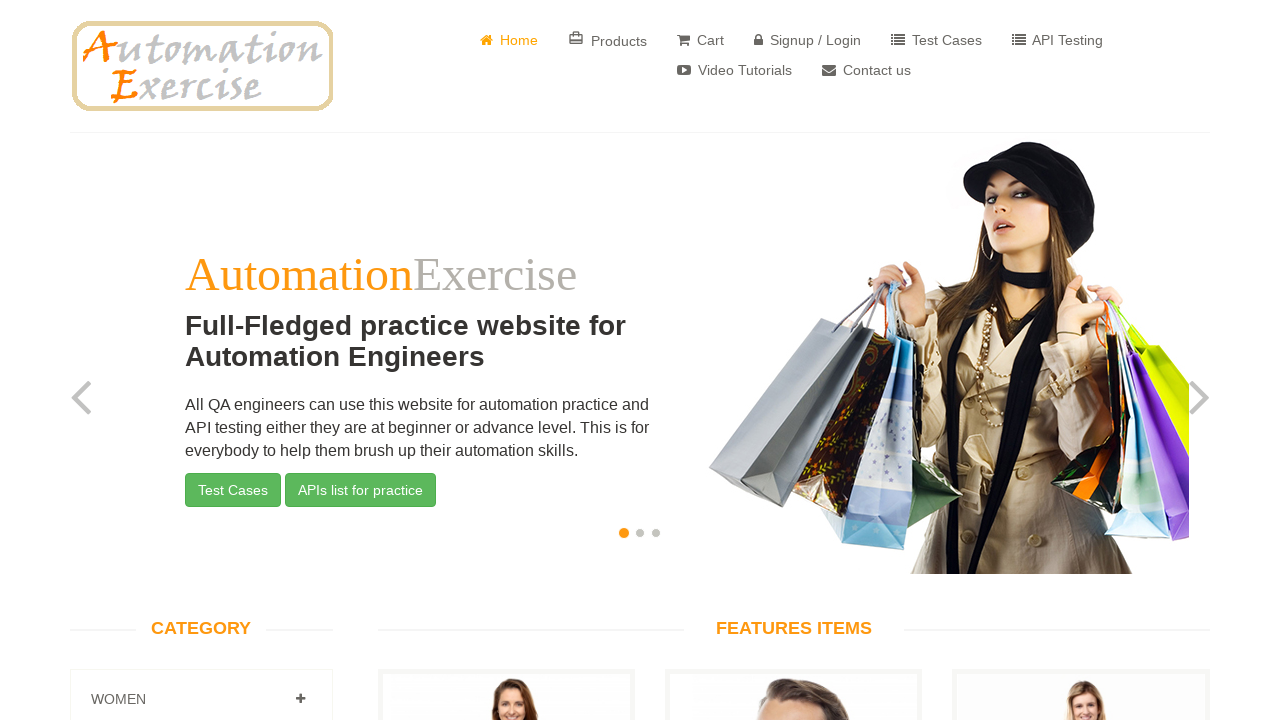

Clicked on Products link to navigate to Products page at (608, 40) on text=Products
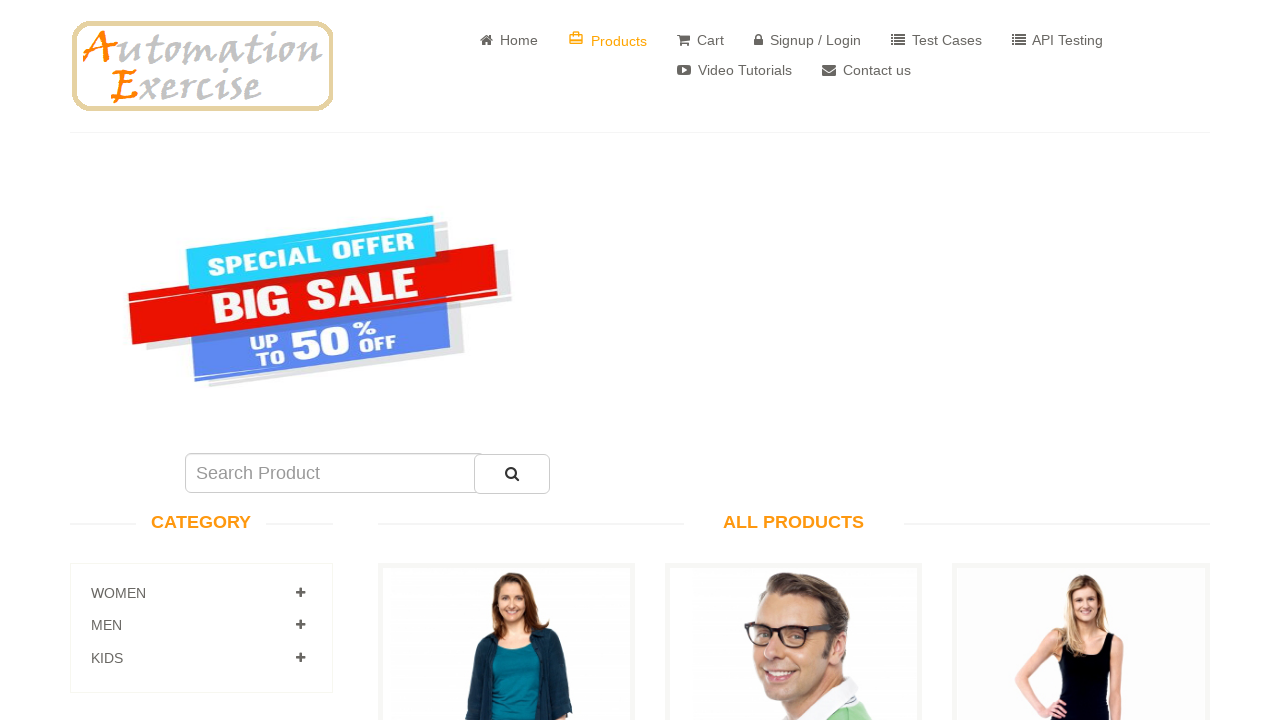

Waited for special offer element to be present on Products page
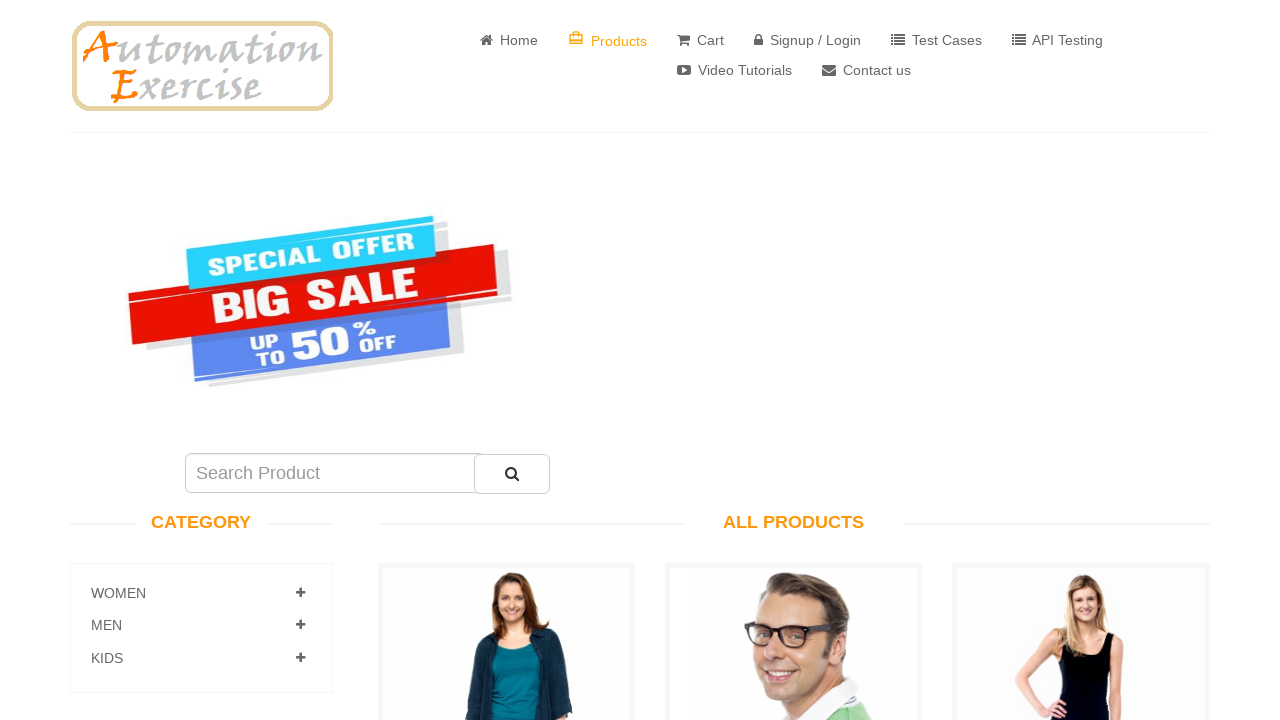

Located the special offer element
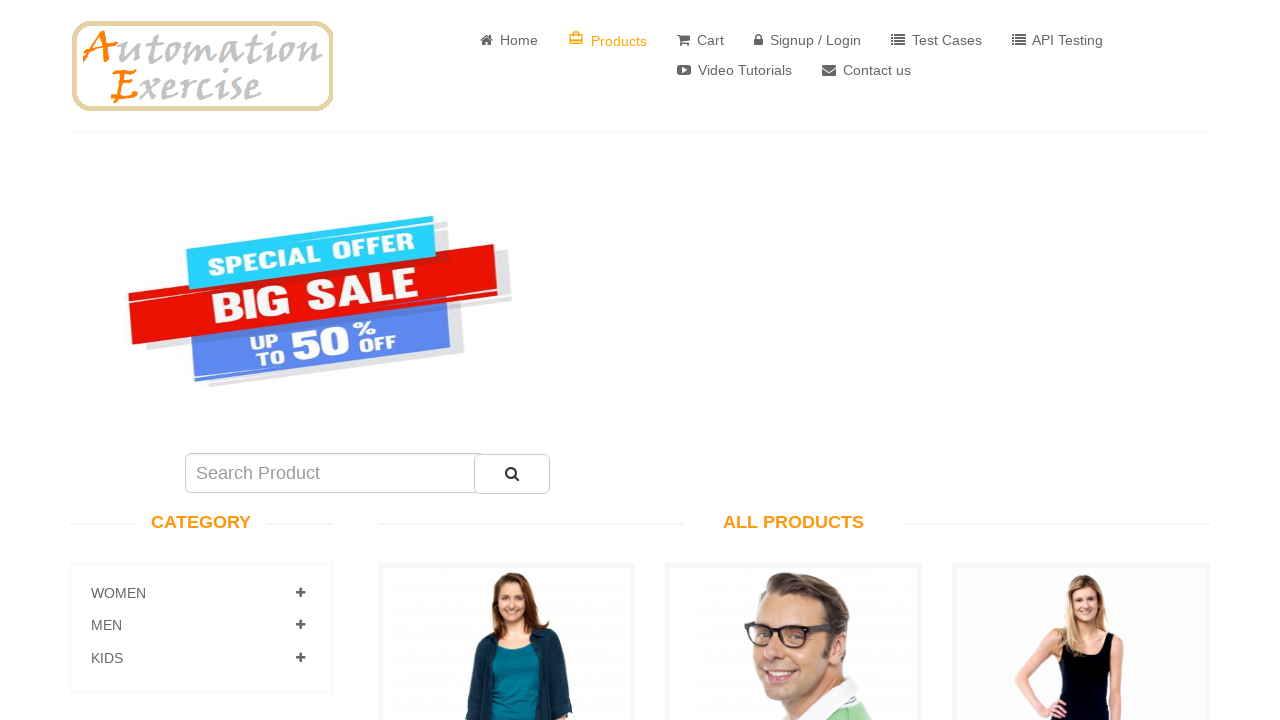

Verified that special offer element is visible
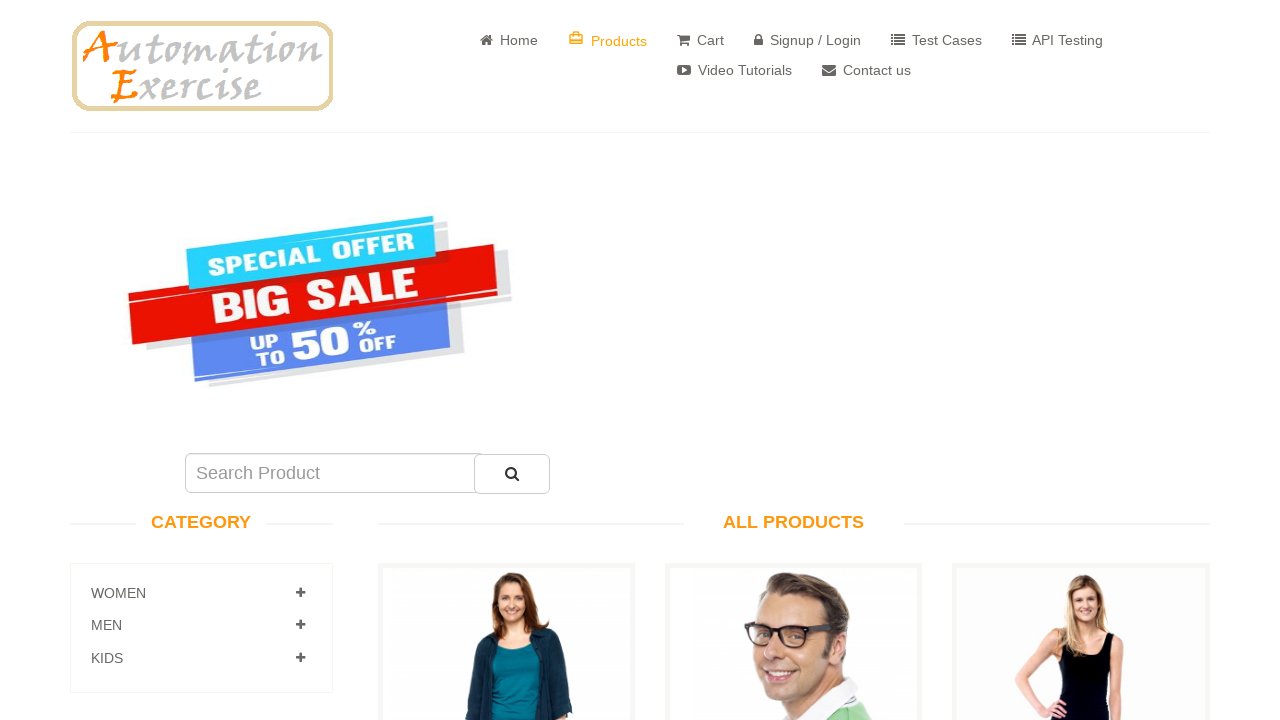

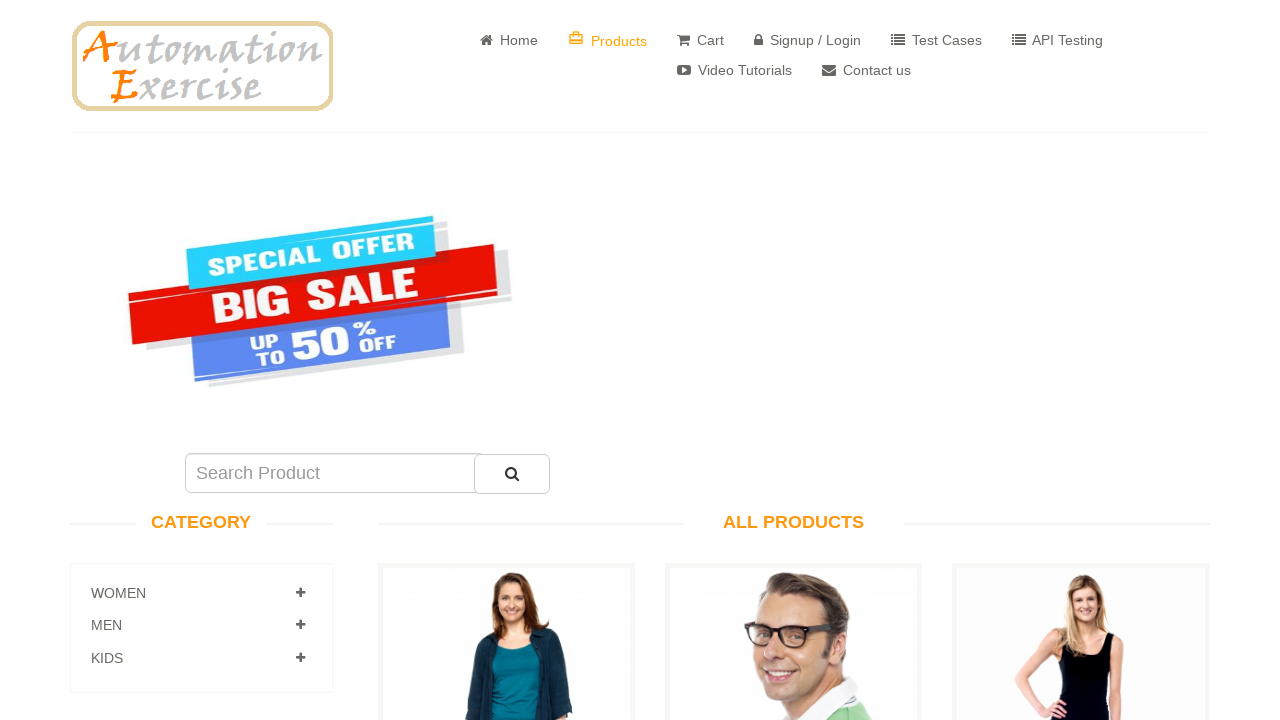